Tests JavaScript prompt alert by clicking the prompt button, entering text "hello", accepting the alert, and verifying the result displays "You entered: hello"

Starting URL: http://practice.cydeo.com/javascript_alerts

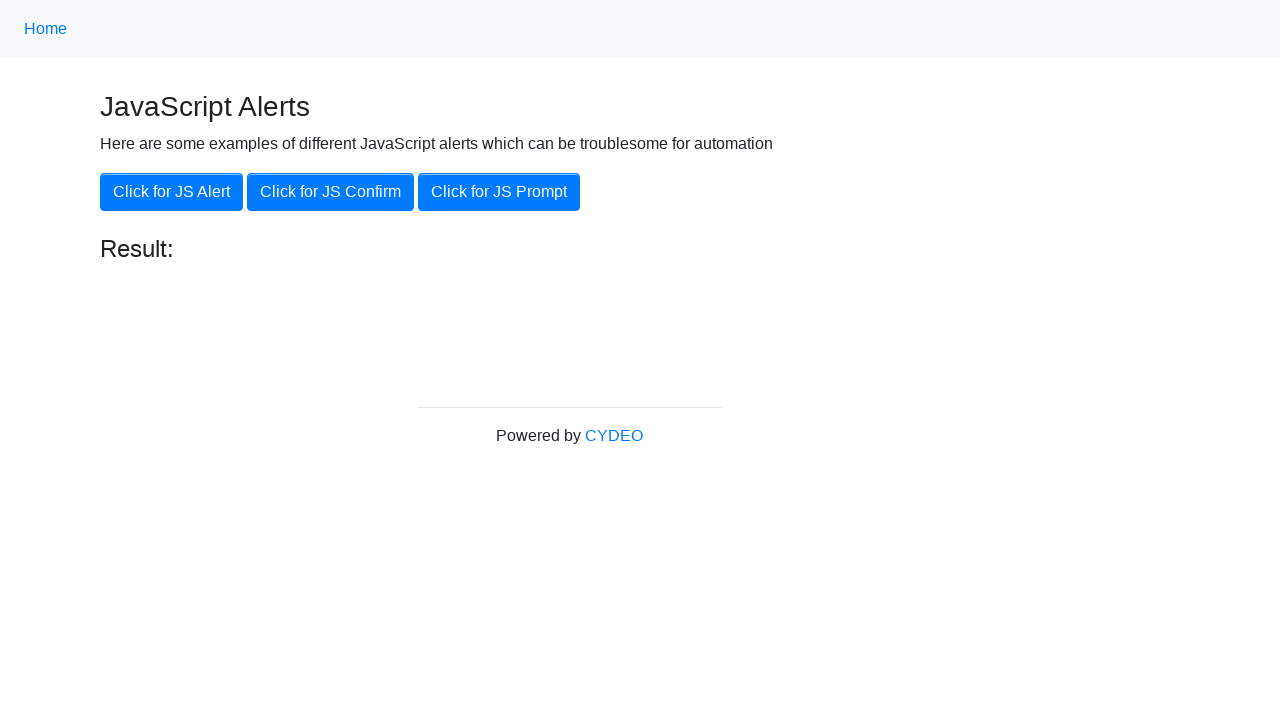

Set up dialog handler to accept prompt with 'hello'
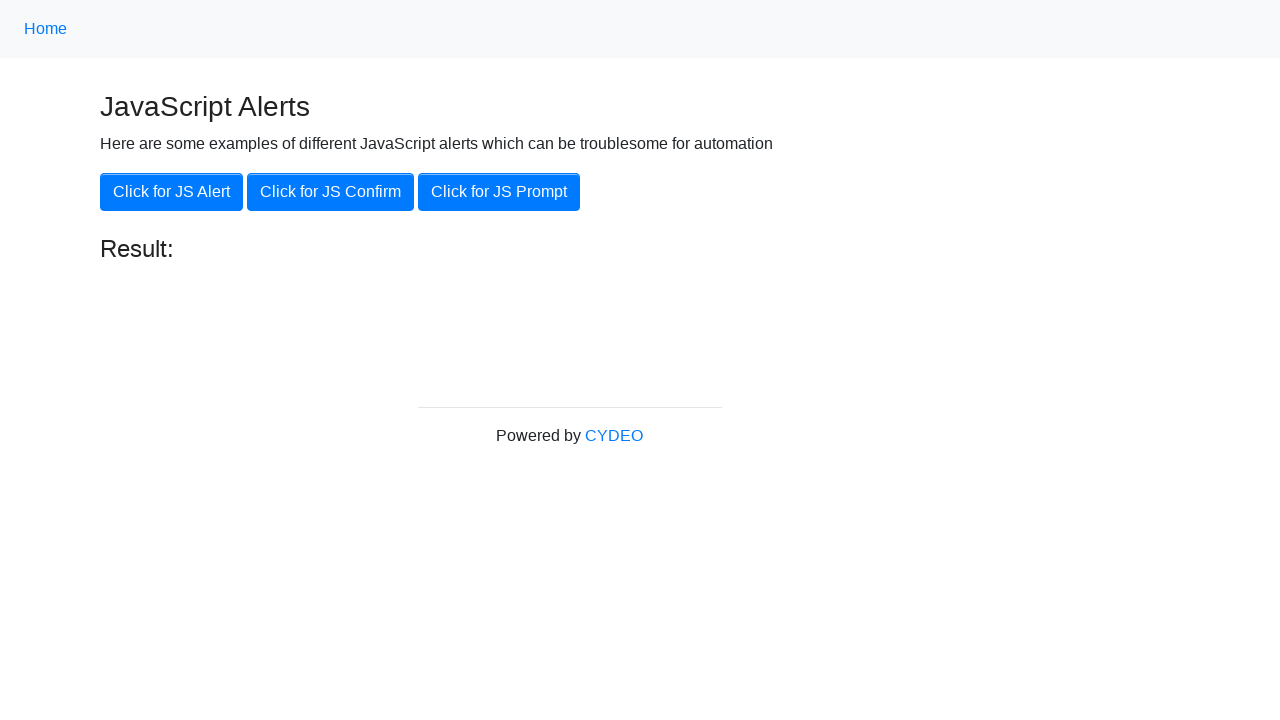

Clicked the 'Click for JS Prompt' button at (499, 192) on xpath=//button[.='Click for JS Prompt']
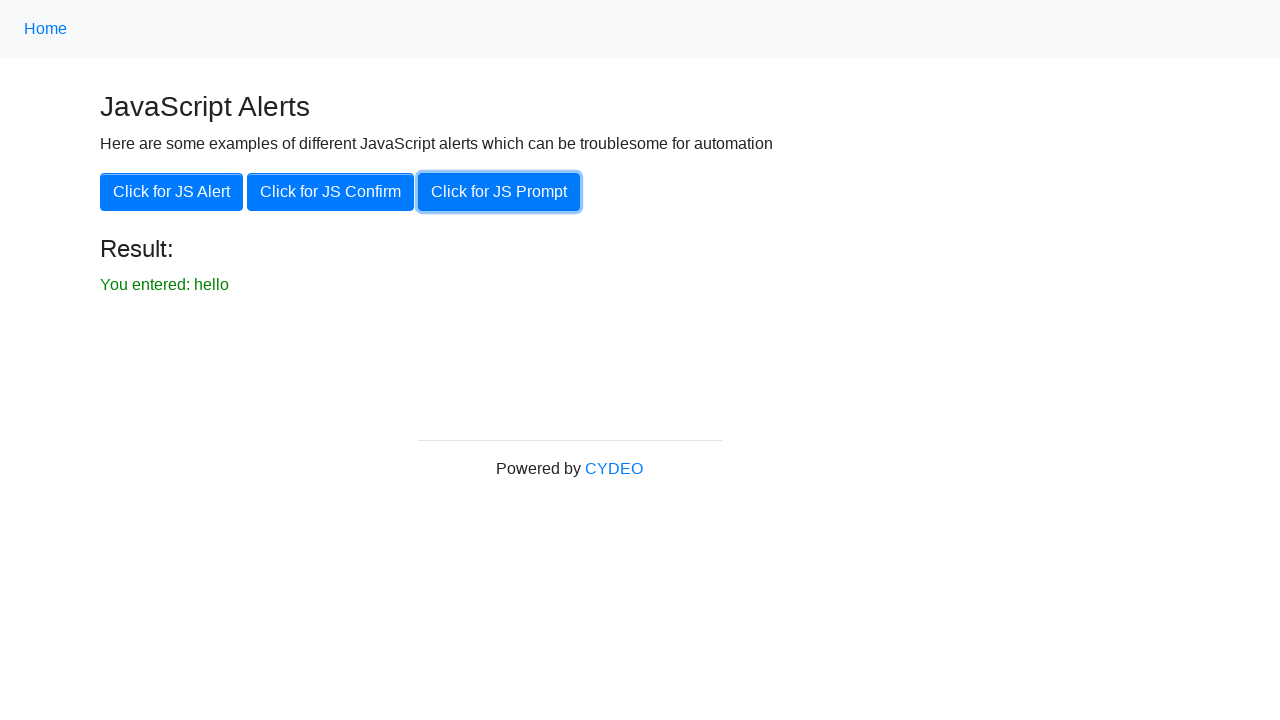

Result text element became visible
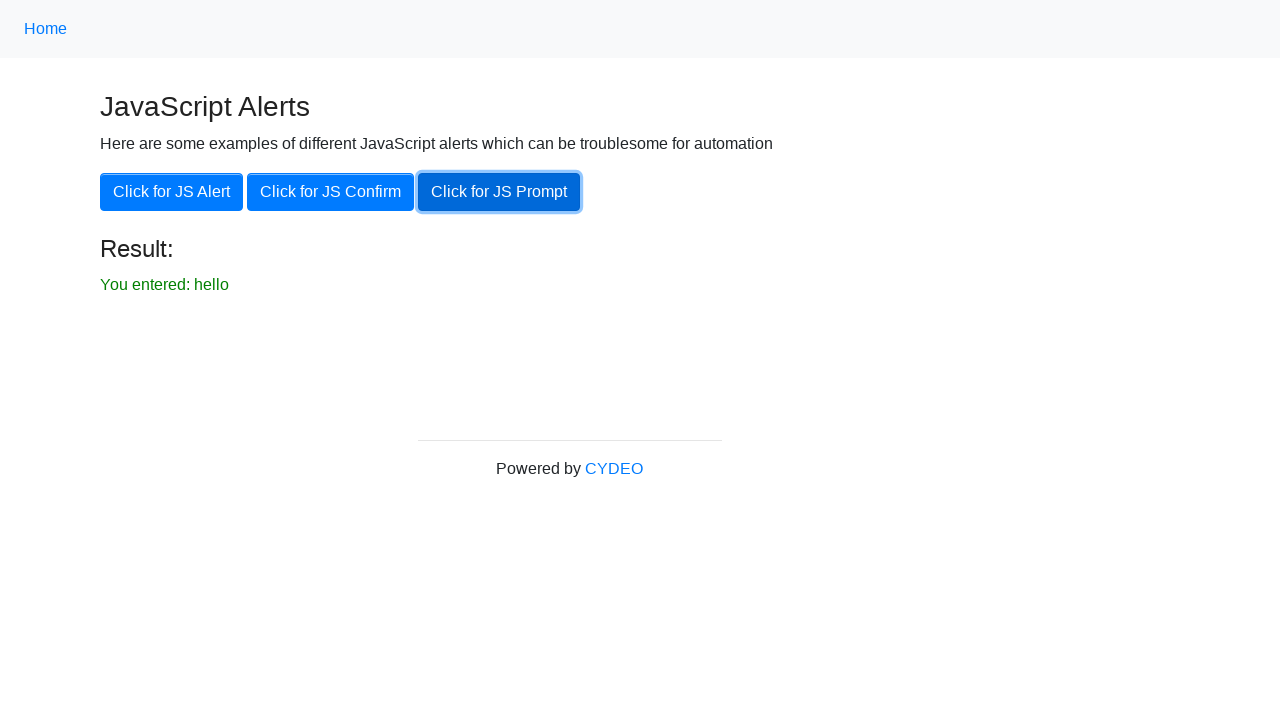

Verified result text displays 'You entered: hello'
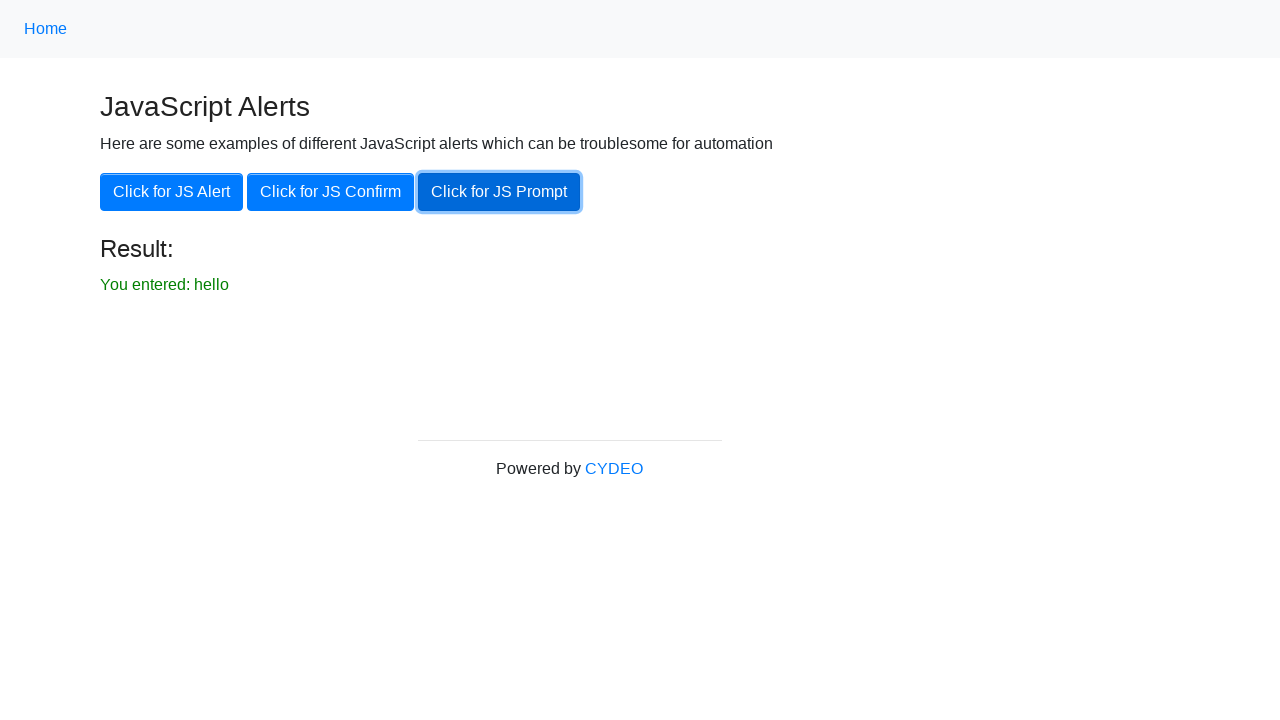

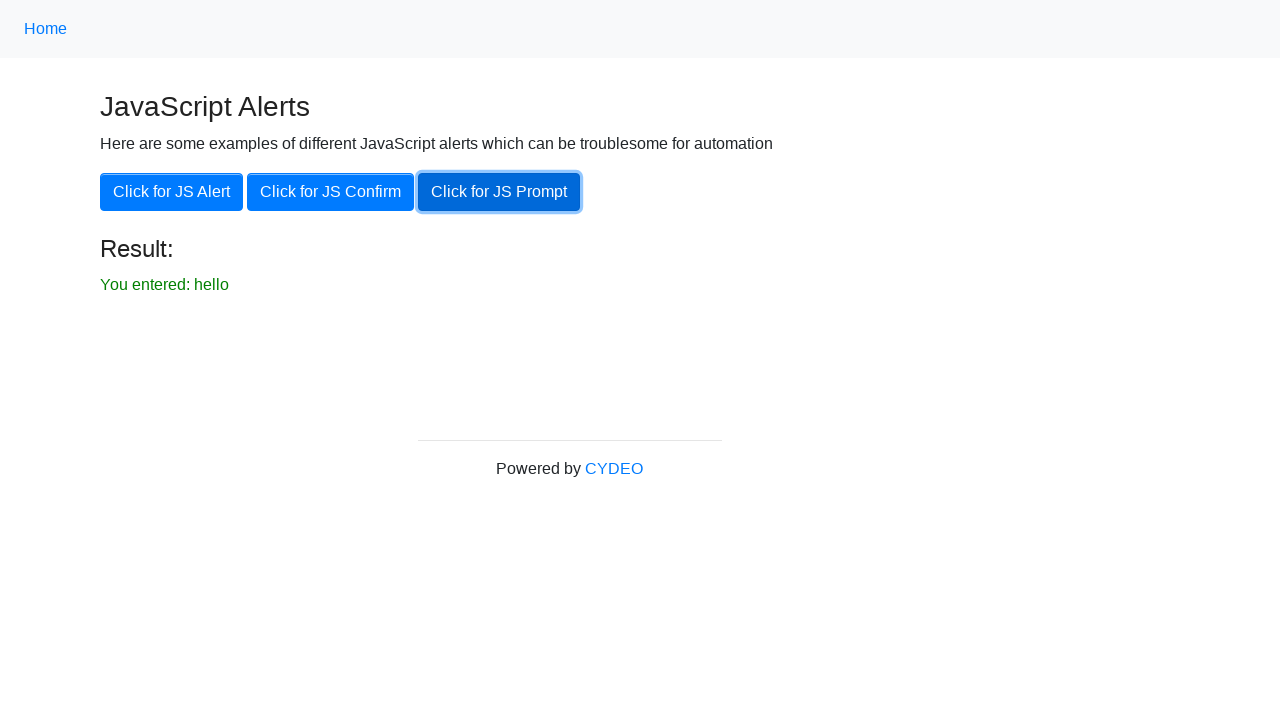